Tests table interactions by counting rows and columns, reading cell values, and sorting the table by clicking on the Price column header

Starting URL: https://training-support.net/webelements/tables

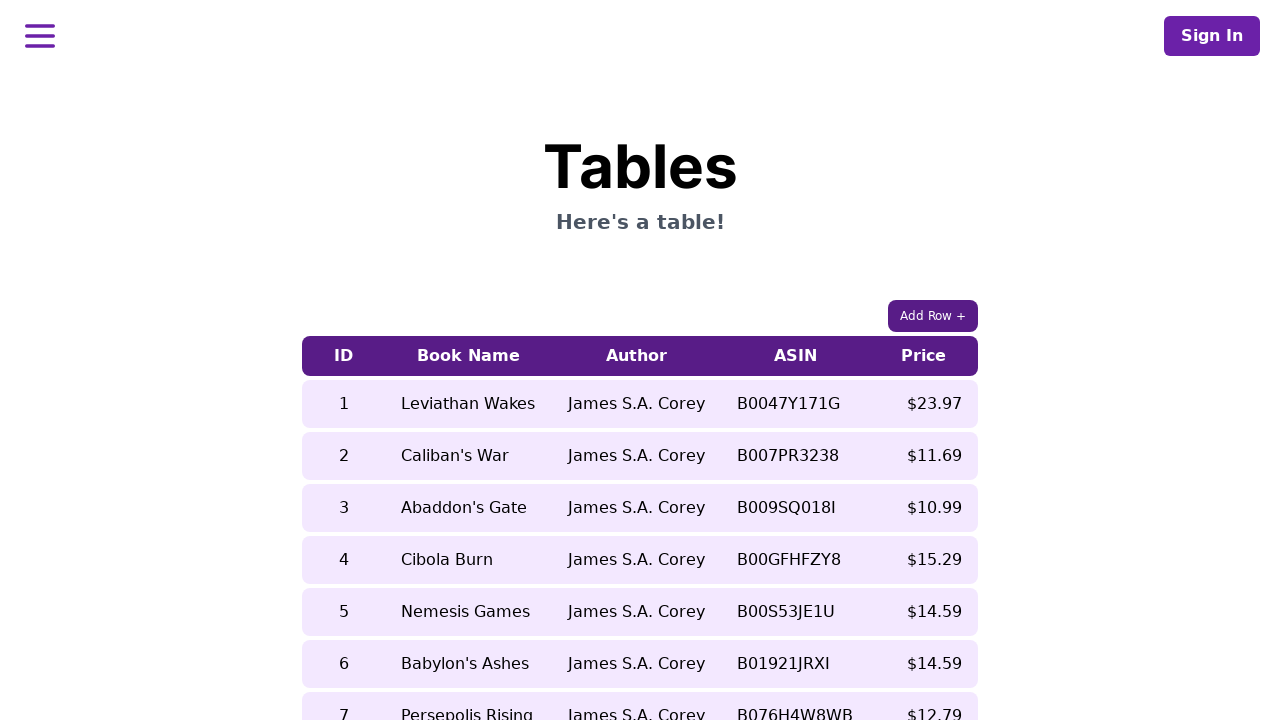

Retrieved all table body rows - found 9 rows
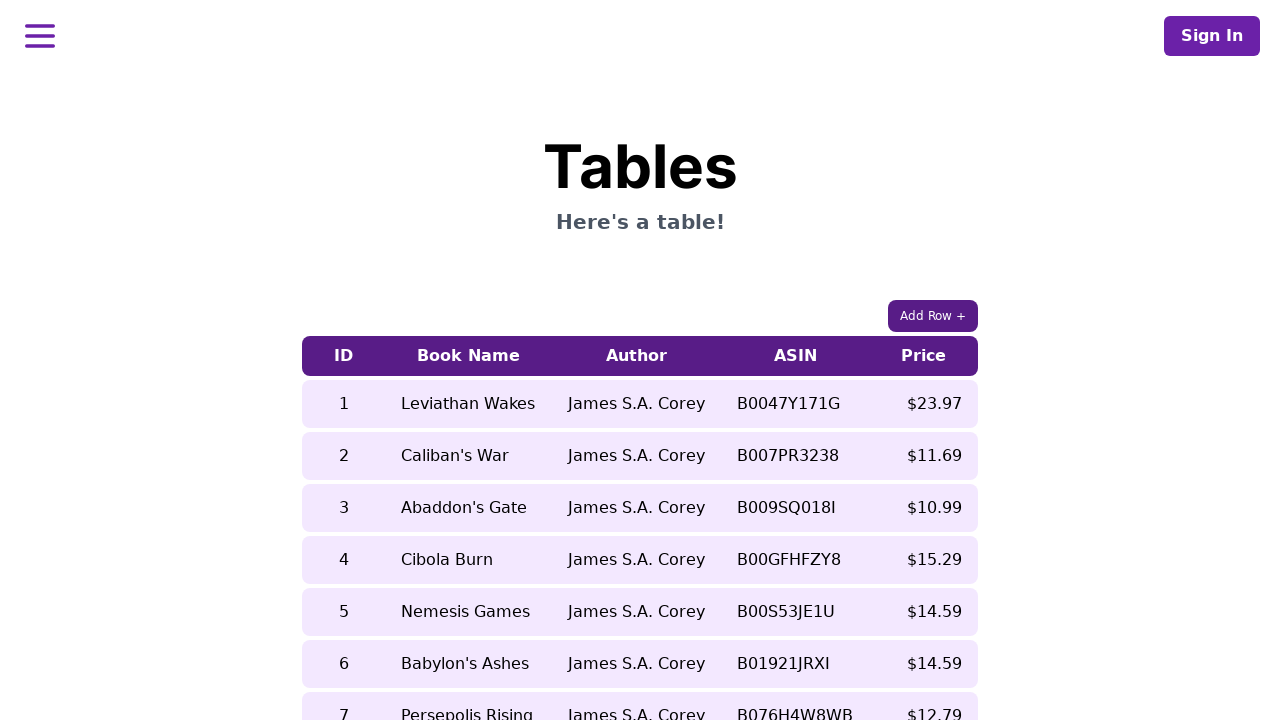

Retrieved all table column headers - found 5 columns
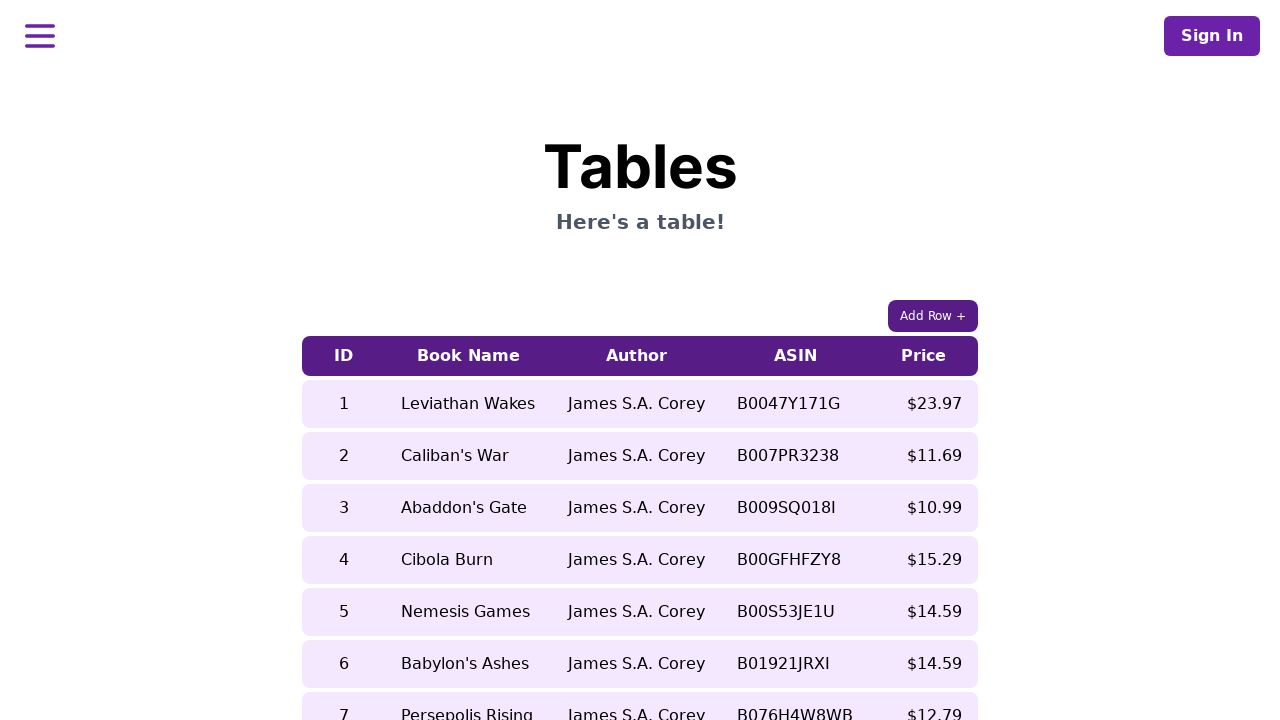

Read book name from 5th row: Nemesis Games
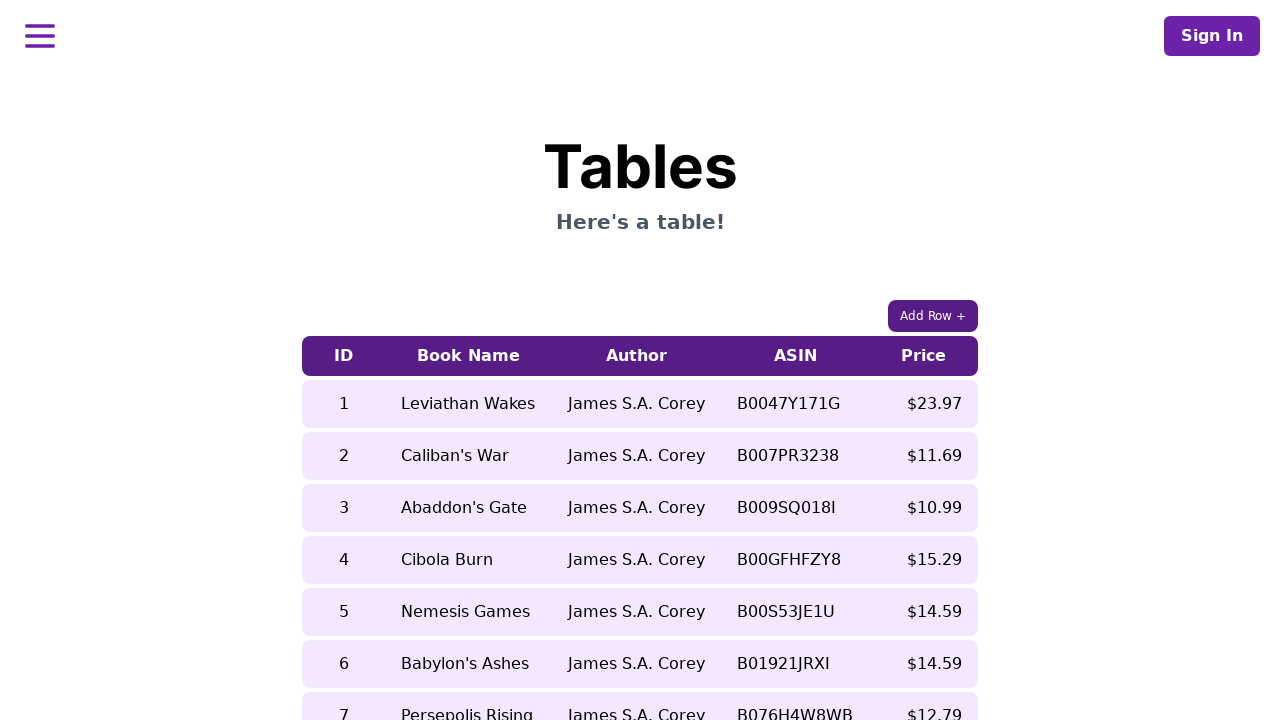

Clicked Price column header to sort table at (924, 356) on xpath=//th[text()='Price']
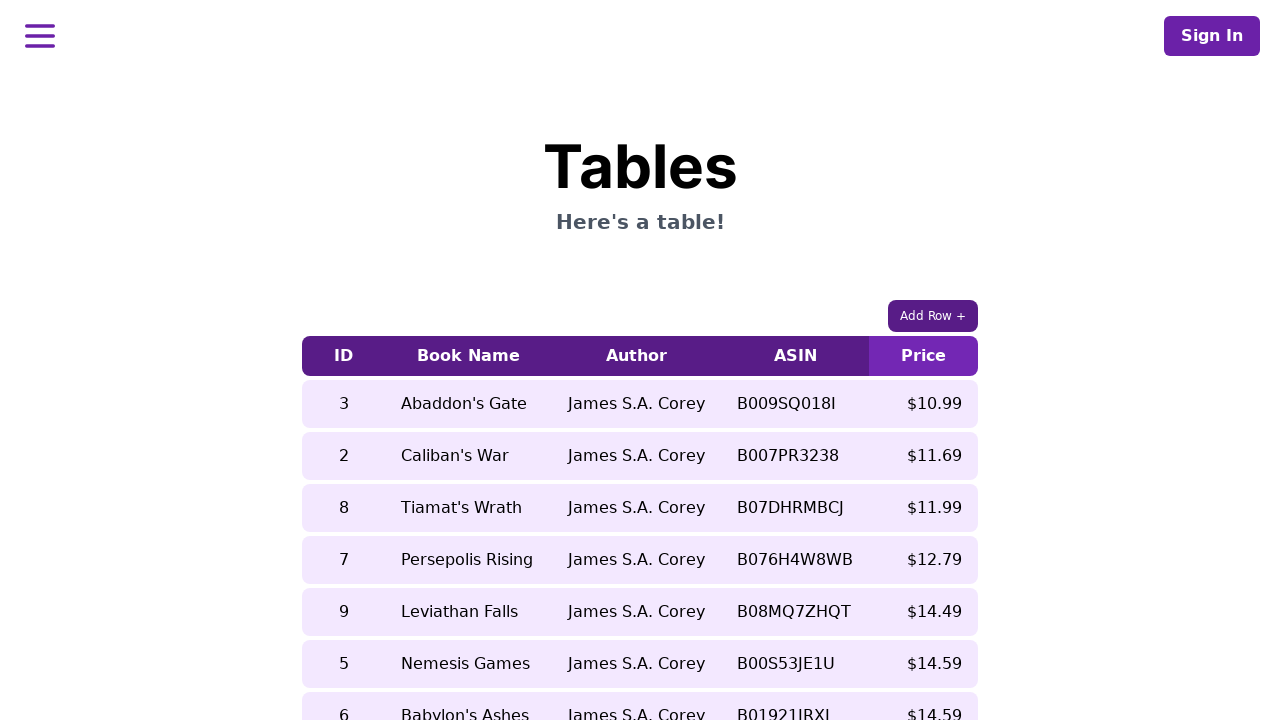

Waited for table to re-sort after clicking Price header
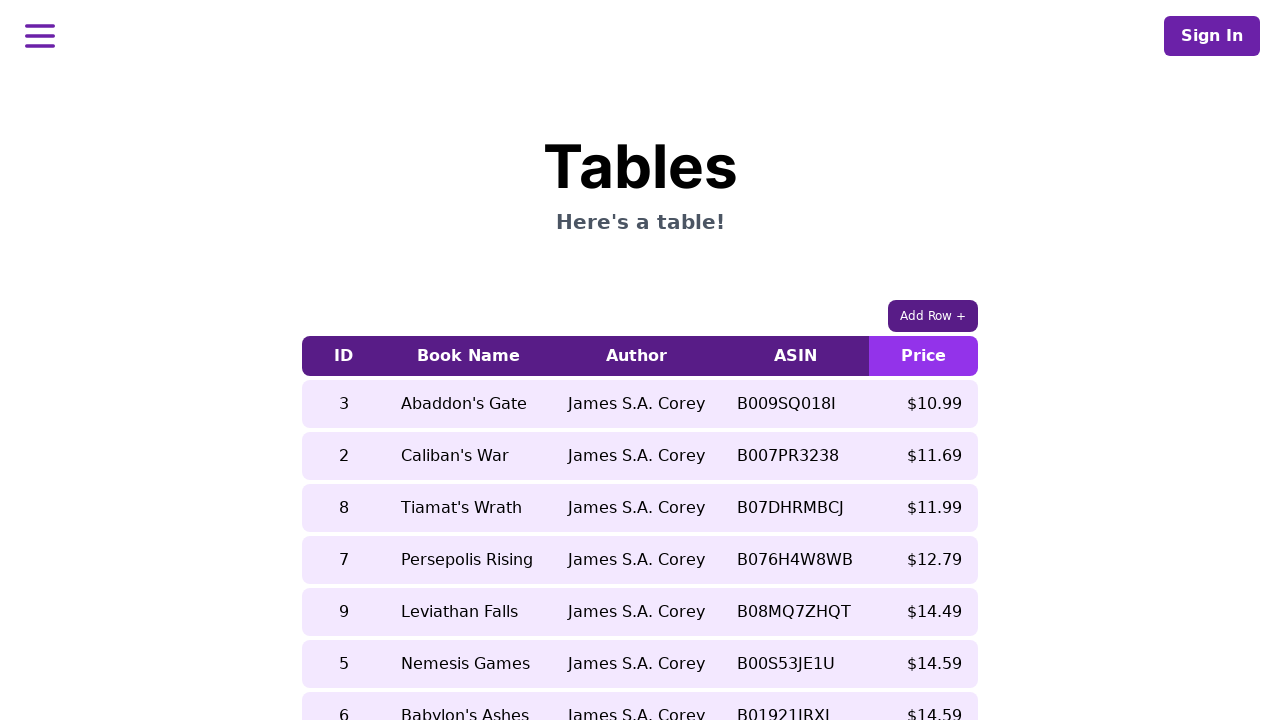

Read book name from 5th row after sorting: Leviathan Falls
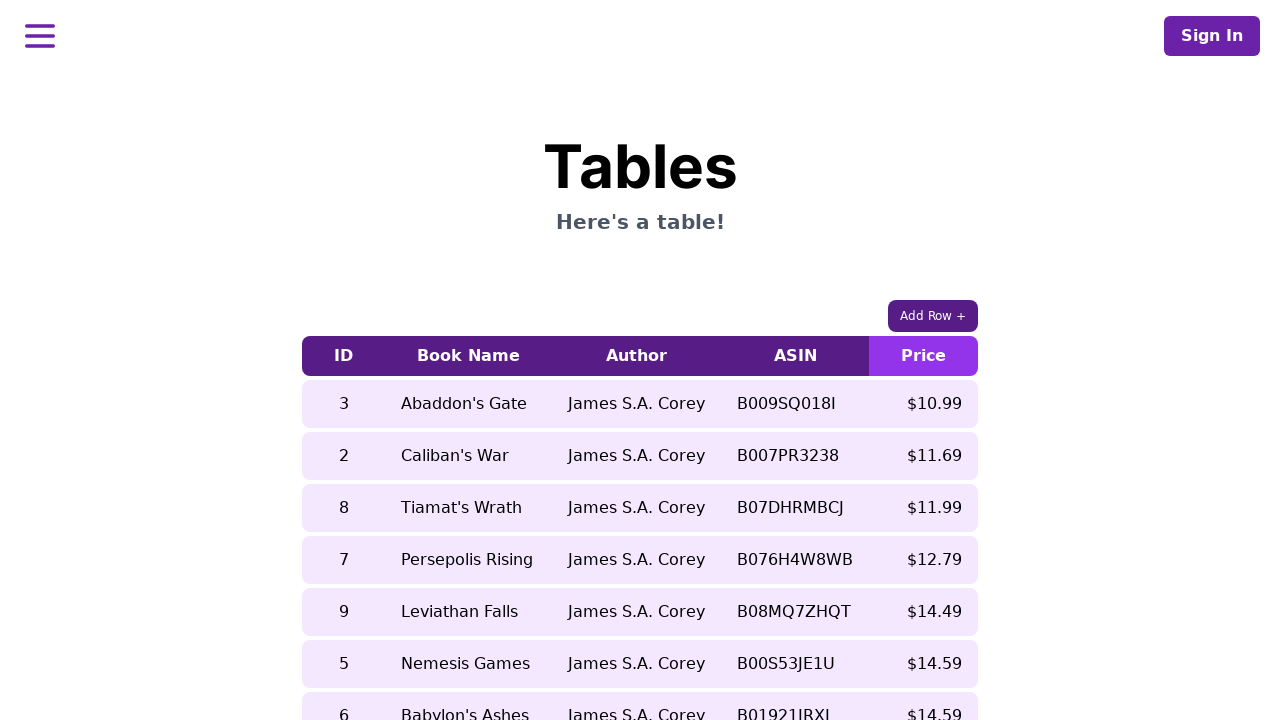

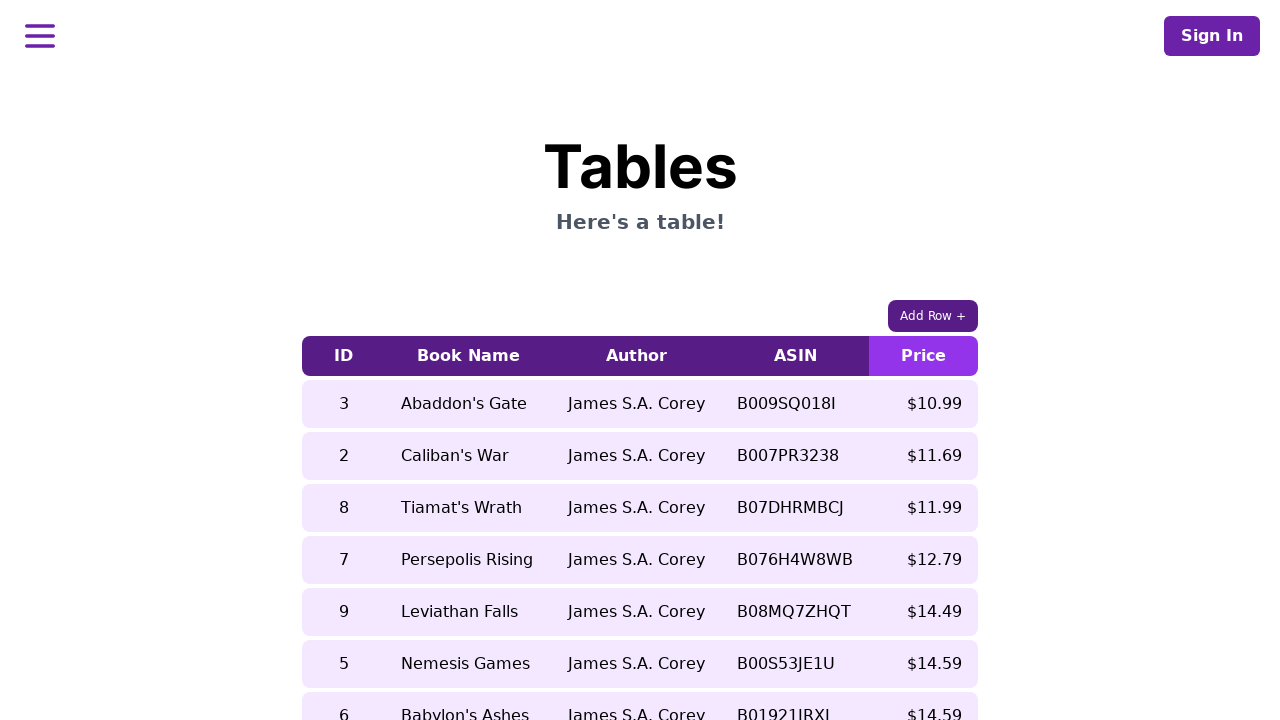